Navigates to a Twitch game category page sorted by viewer count and scrolls down multiple times to load additional stream cards via infinite scroll.

Starting URL: https://www.twitch.tv/directory/category/tom-clancys-rainbow-six-siege?sort=VIEWER_COUNT

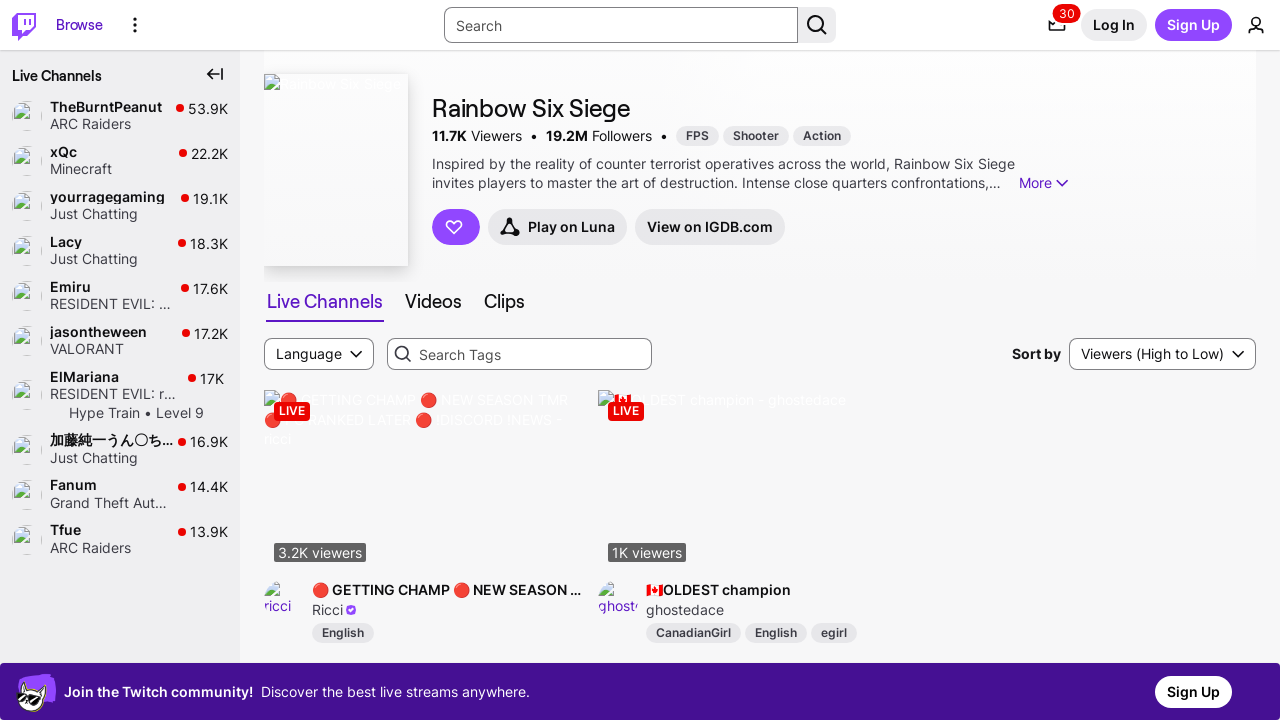

Navigated to Twitch Rainbow Six Siege category page sorted by viewer count
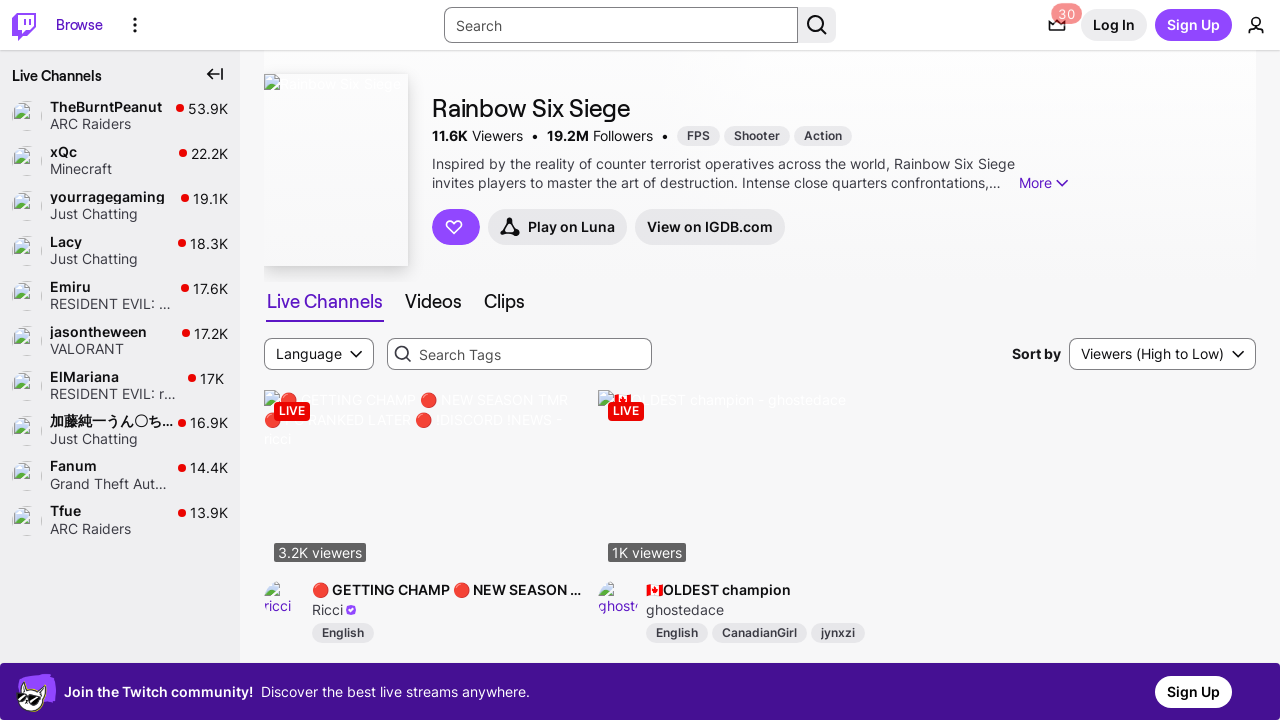

Waited for page to reach networkidle load state
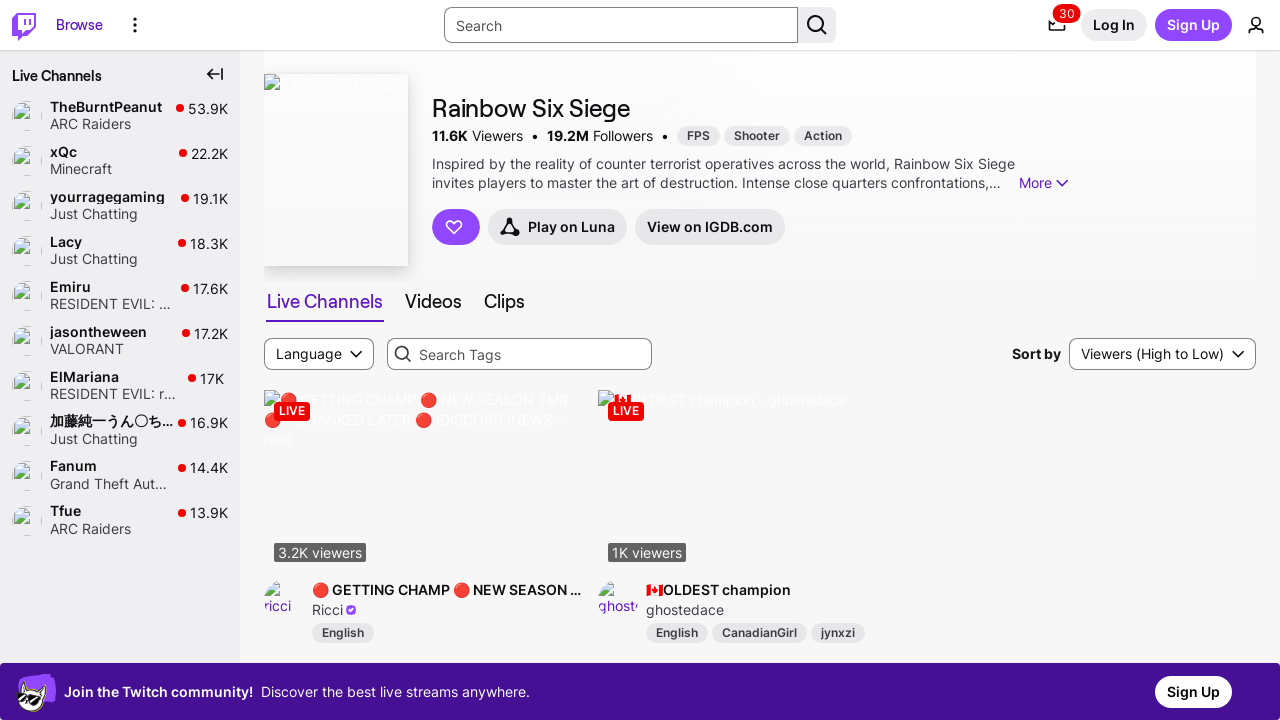

Scrolled down 1800 pixels to load more stream cards
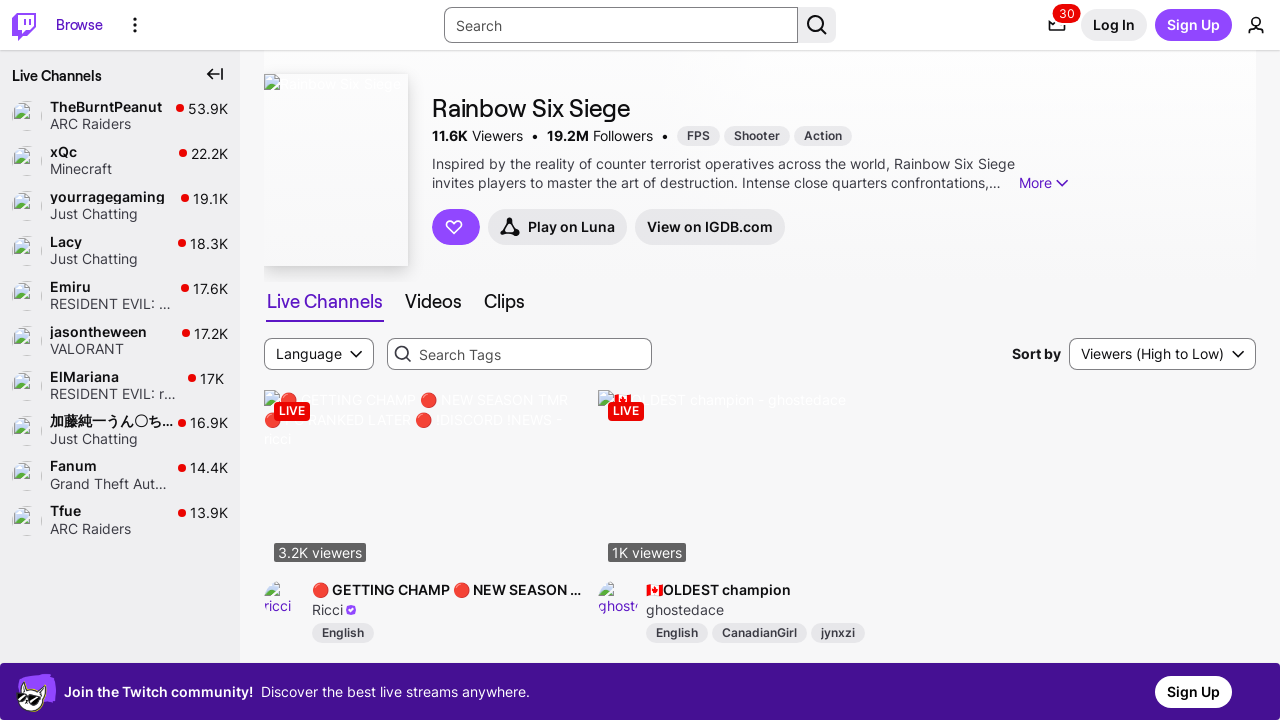

Waited 200ms for content to load after scroll
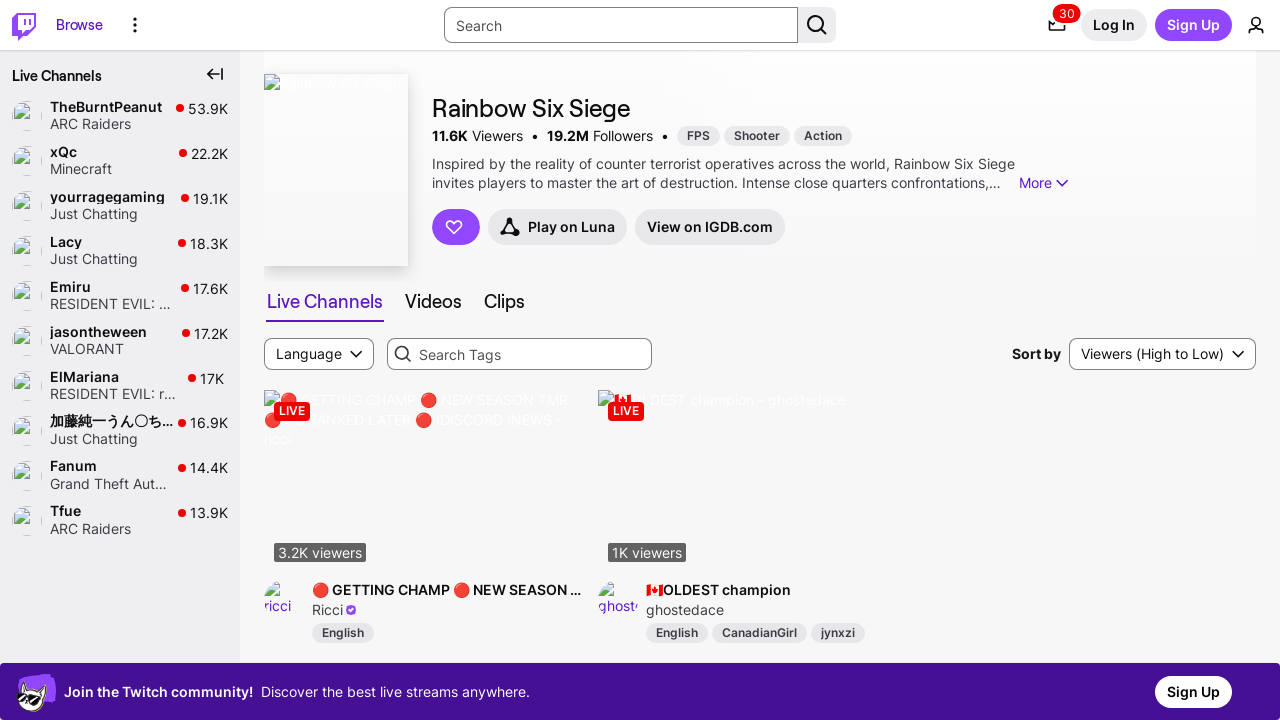

Scrolled down 1800 pixels to load more stream cards
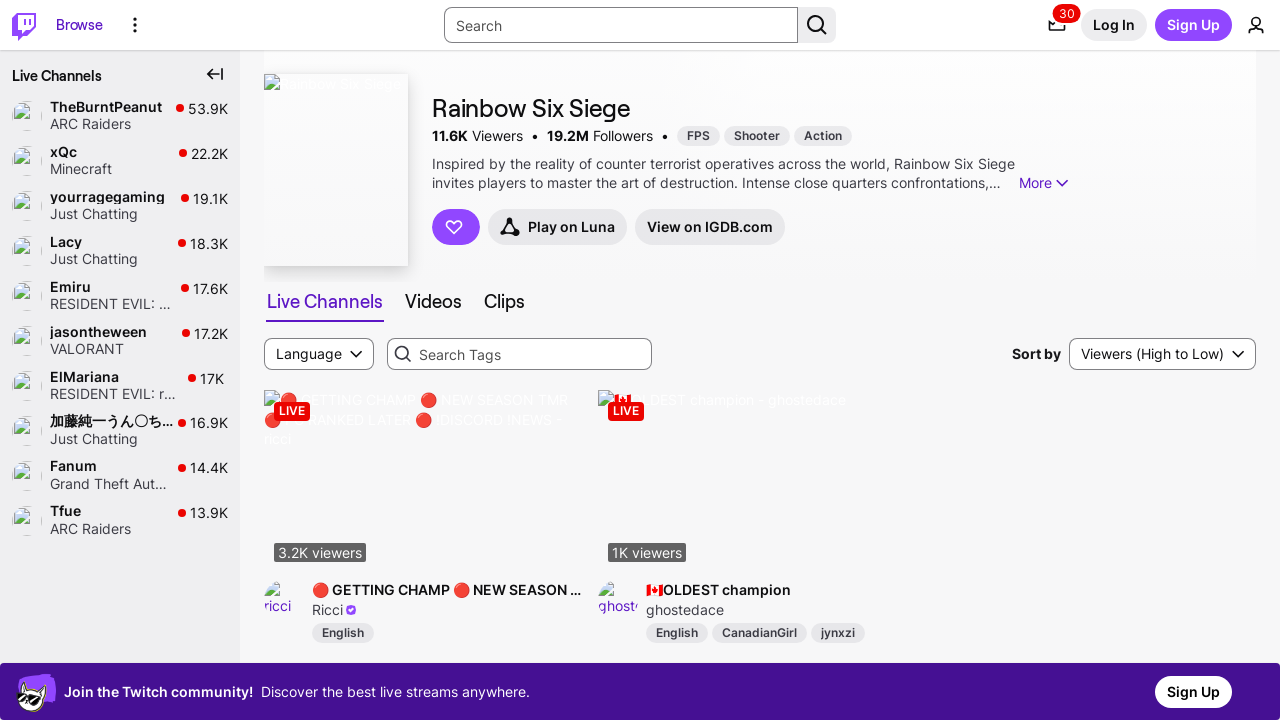

Waited 200ms for content to load after scroll
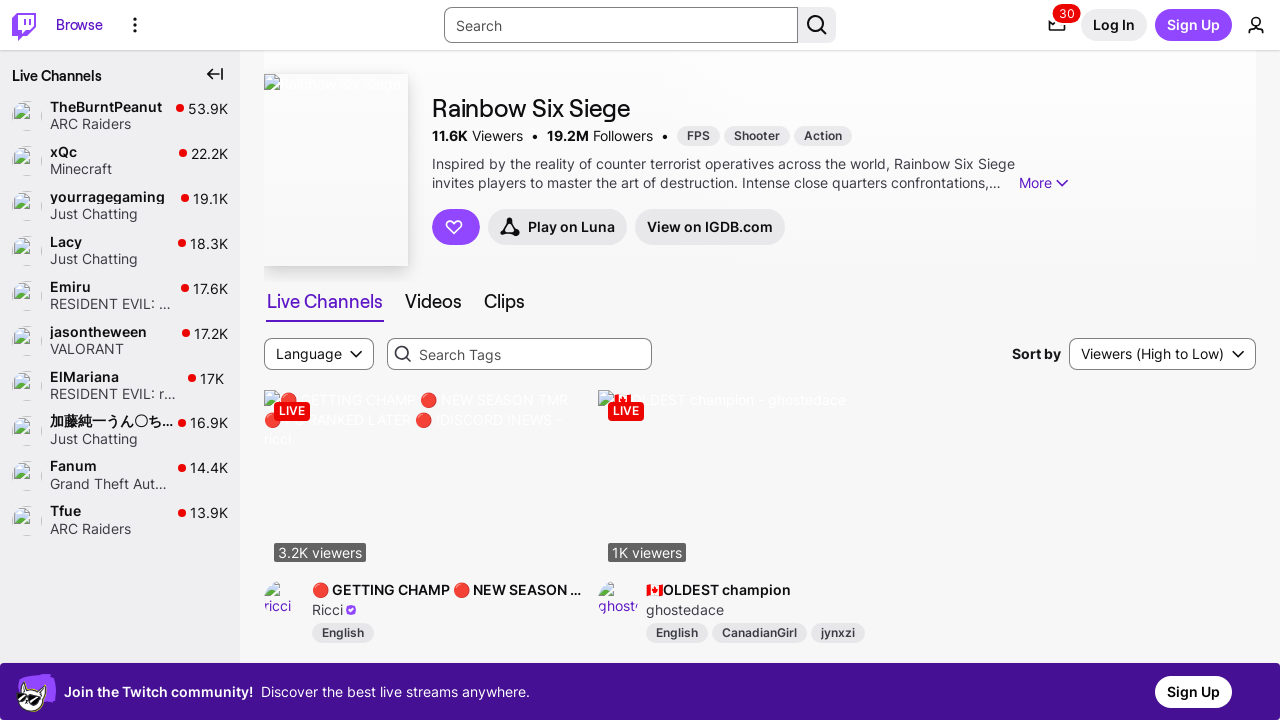

Scrolled down 1800 pixels to load more stream cards
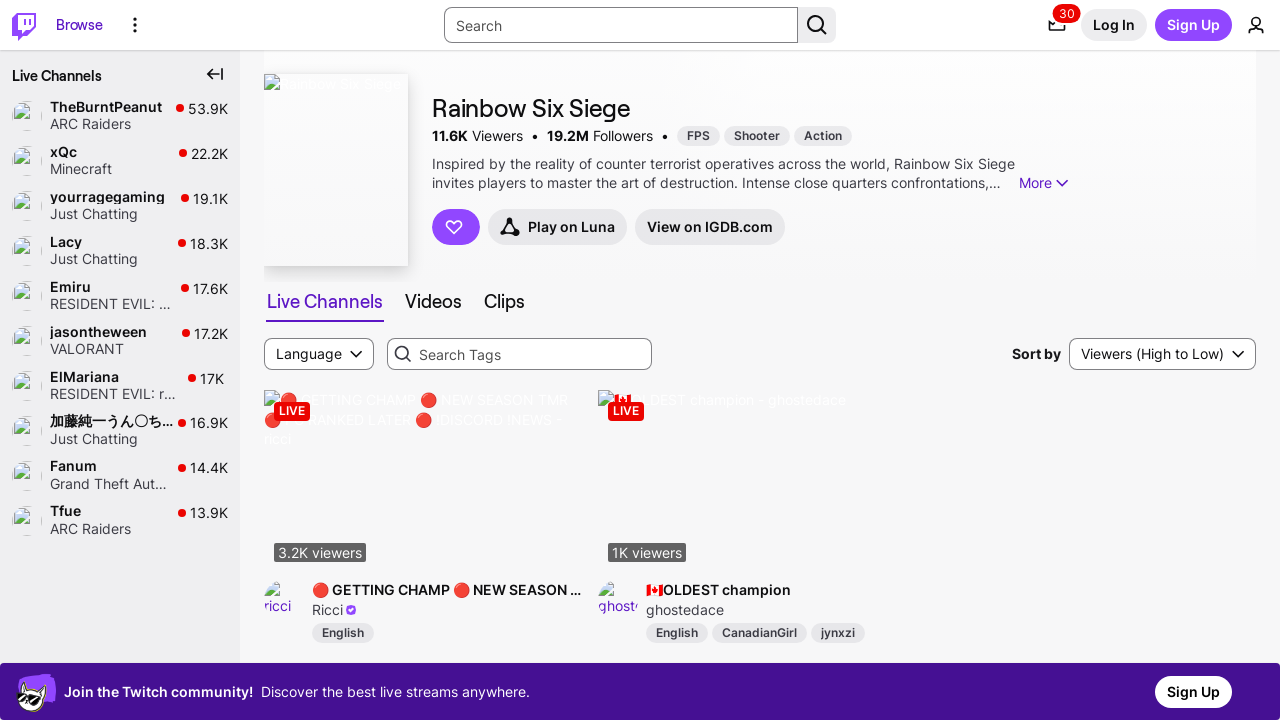

Waited 200ms for content to load after scroll
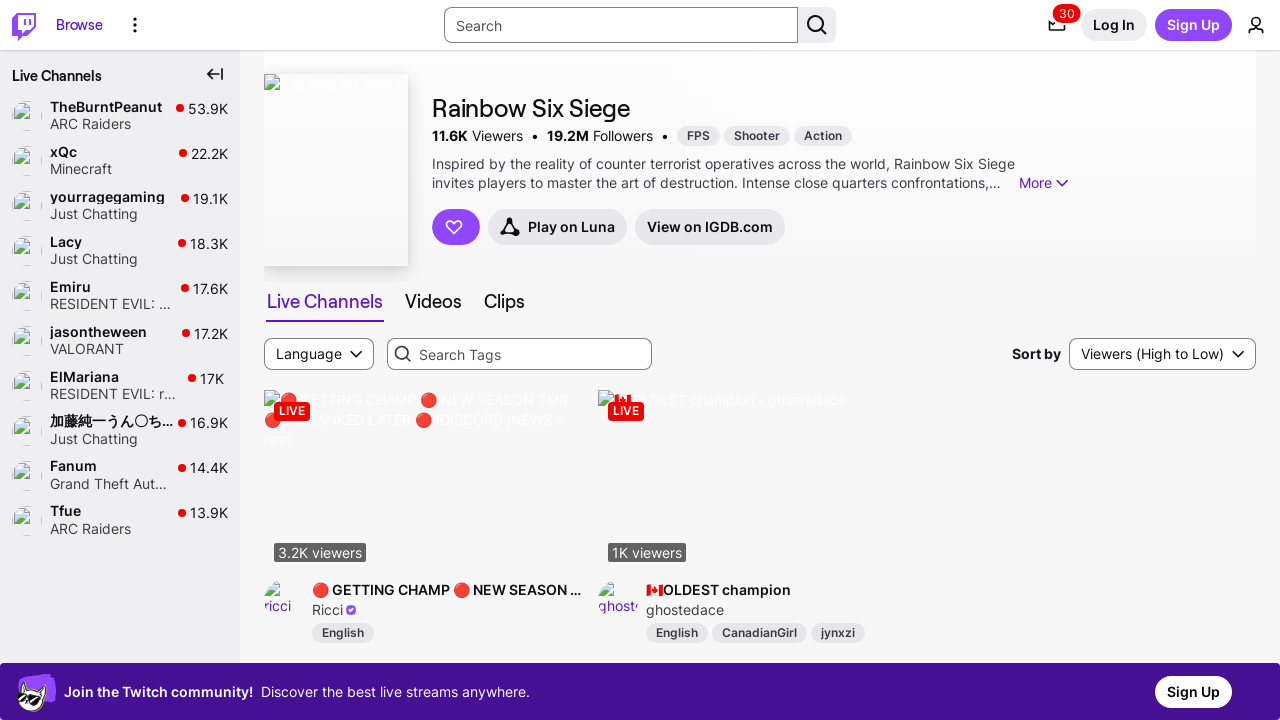

Scrolled down 1800 pixels to load more stream cards
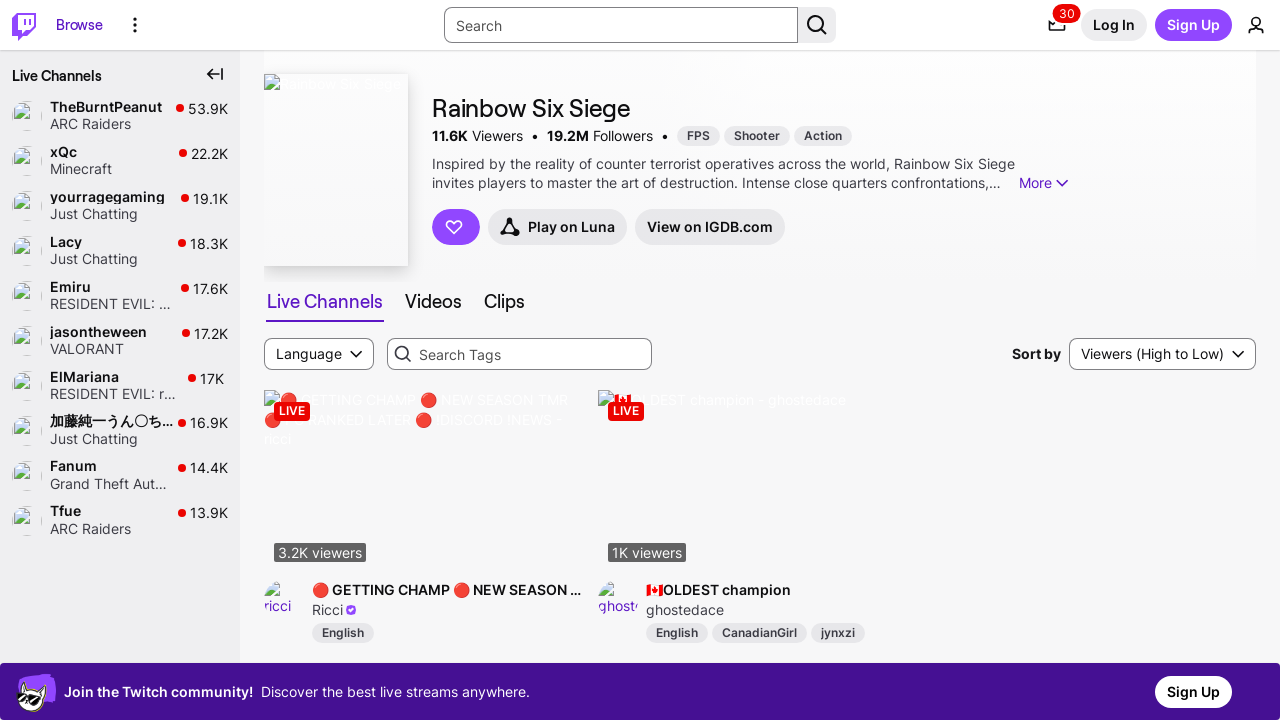

Waited 200ms for content to load after scroll
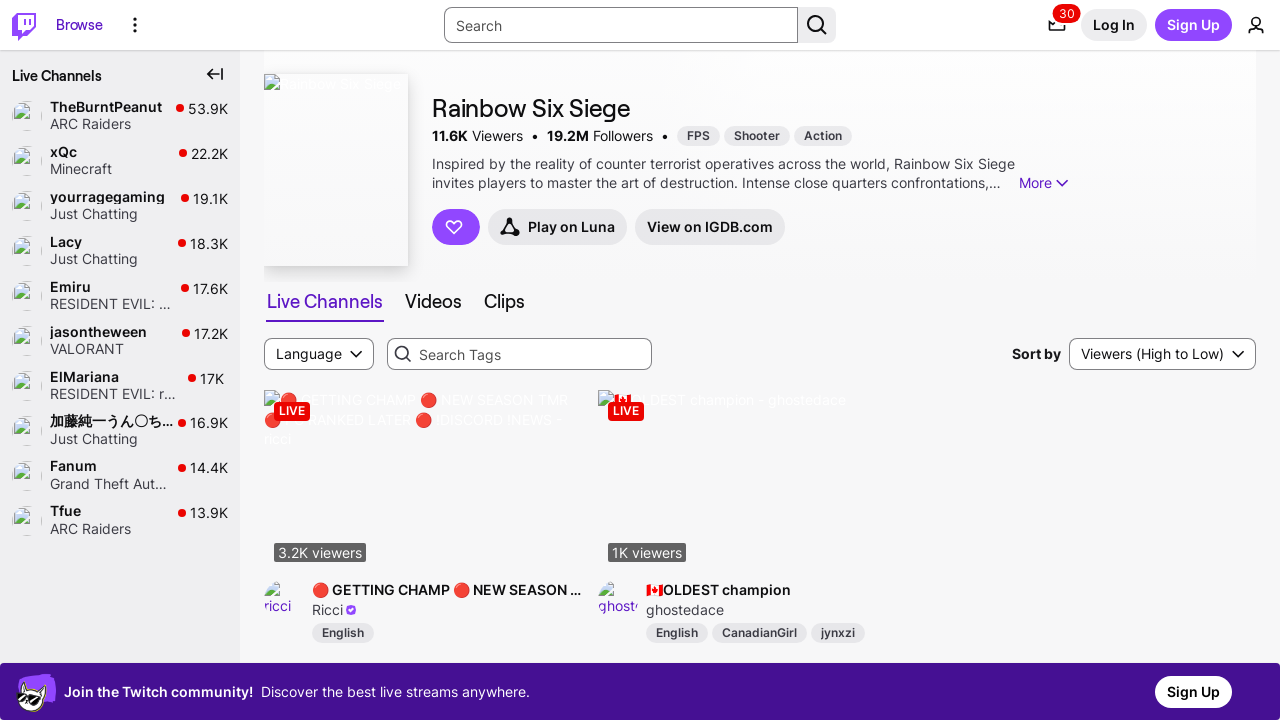

Scrolled down 1800 pixels to load more stream cards
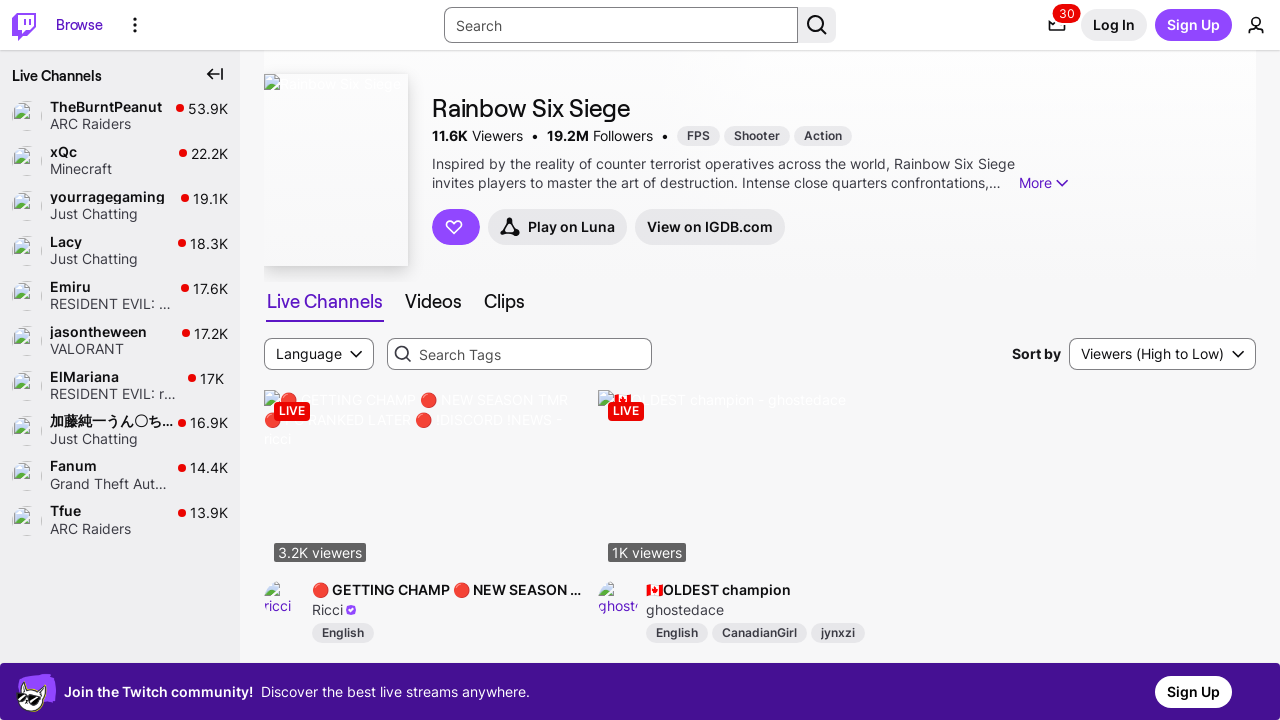

Waited 200ms for content to load after scroll
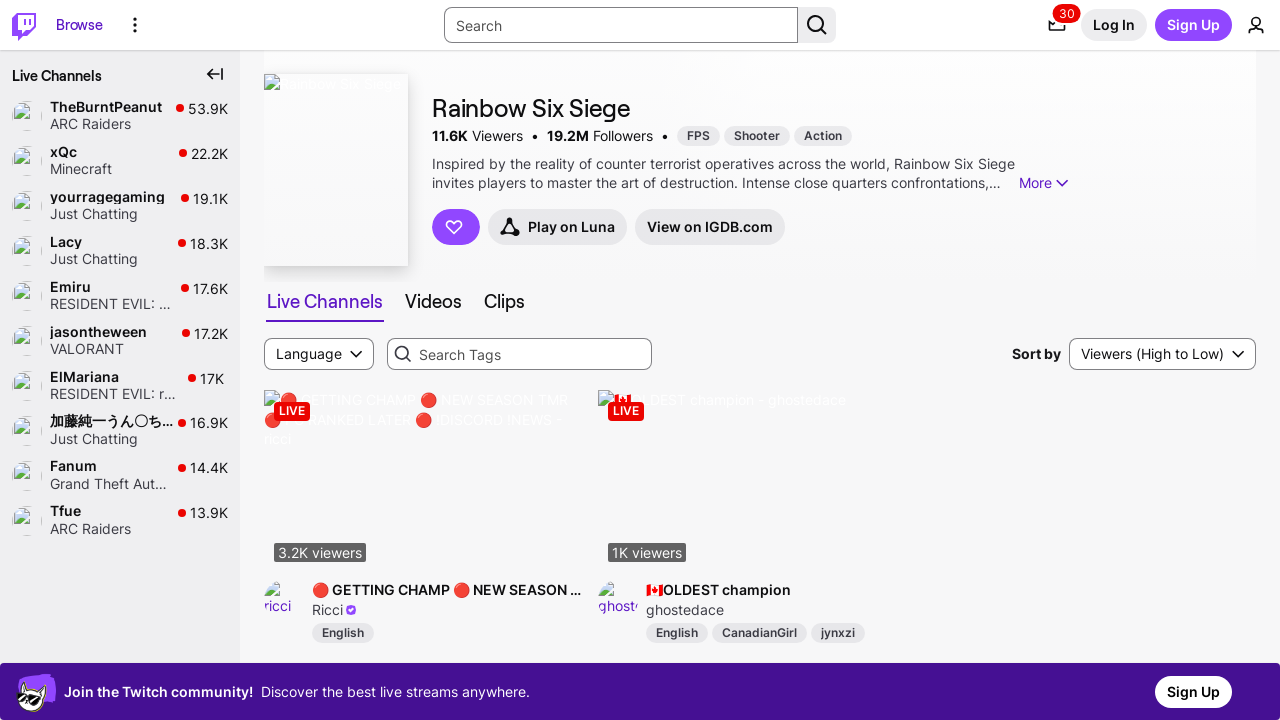

Scrolled down 1800 pixels to load more stream cards
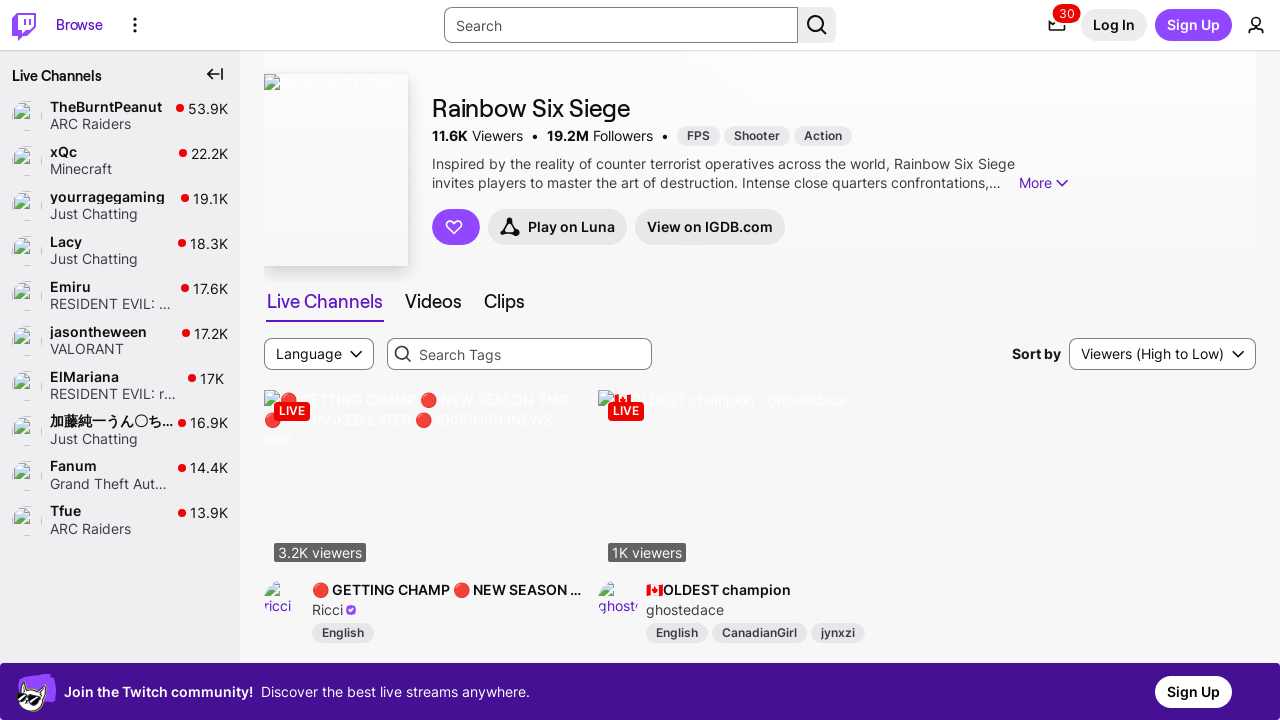

Waited 200ms for content to load after scroll
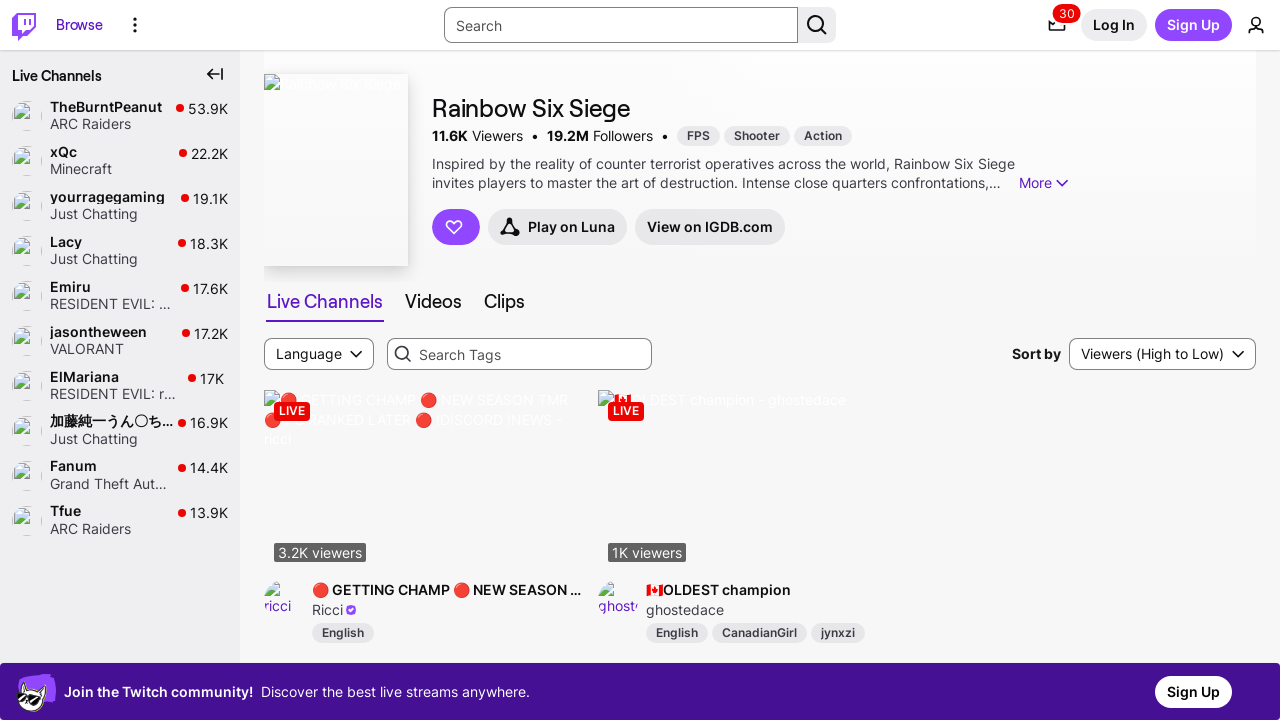

Scrolled down 1800 pixels to load more stream cards
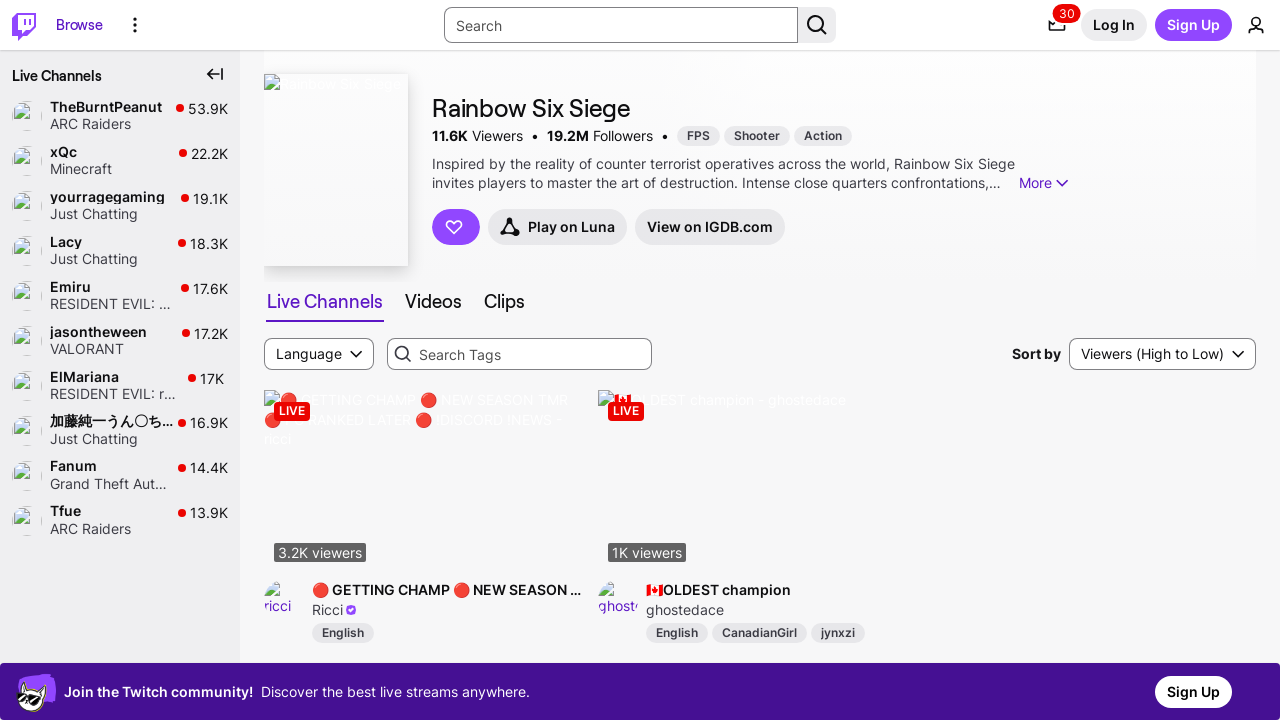

Waited 200ms for content to load after scroll
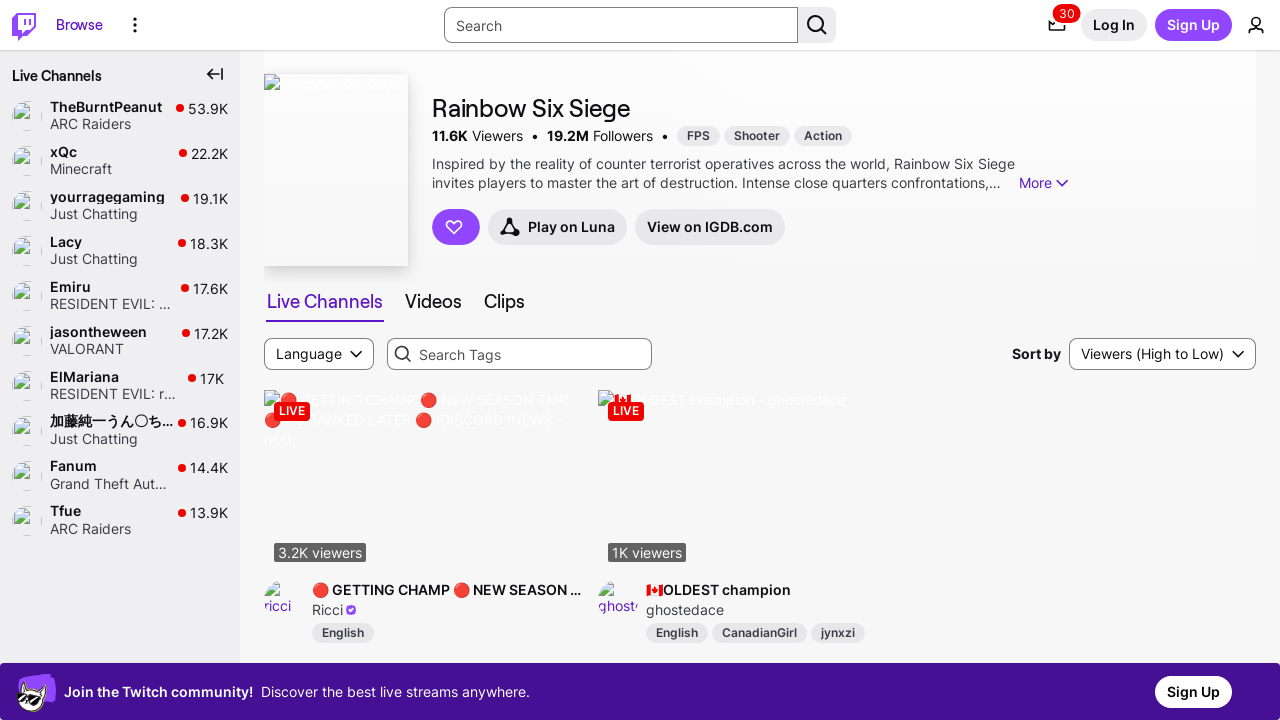

Scrolled down 1800 pixels to load more stream cards
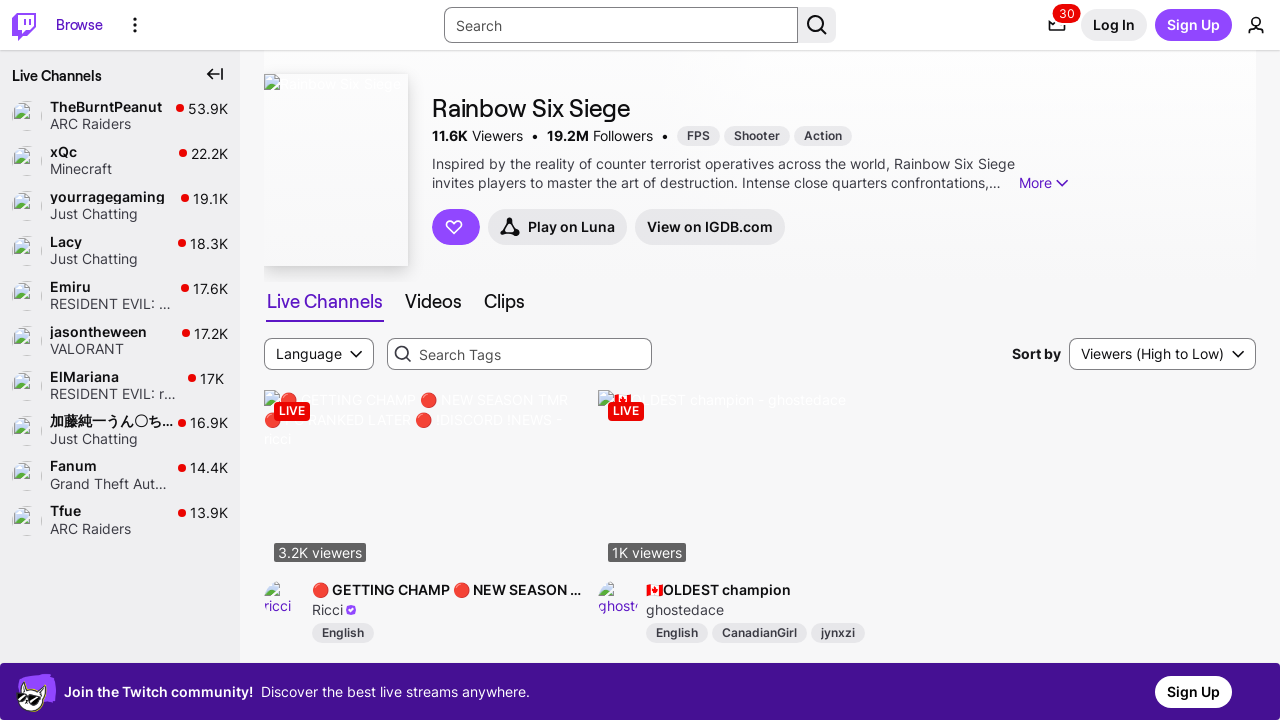

Waited 200ms for content to load after scroll
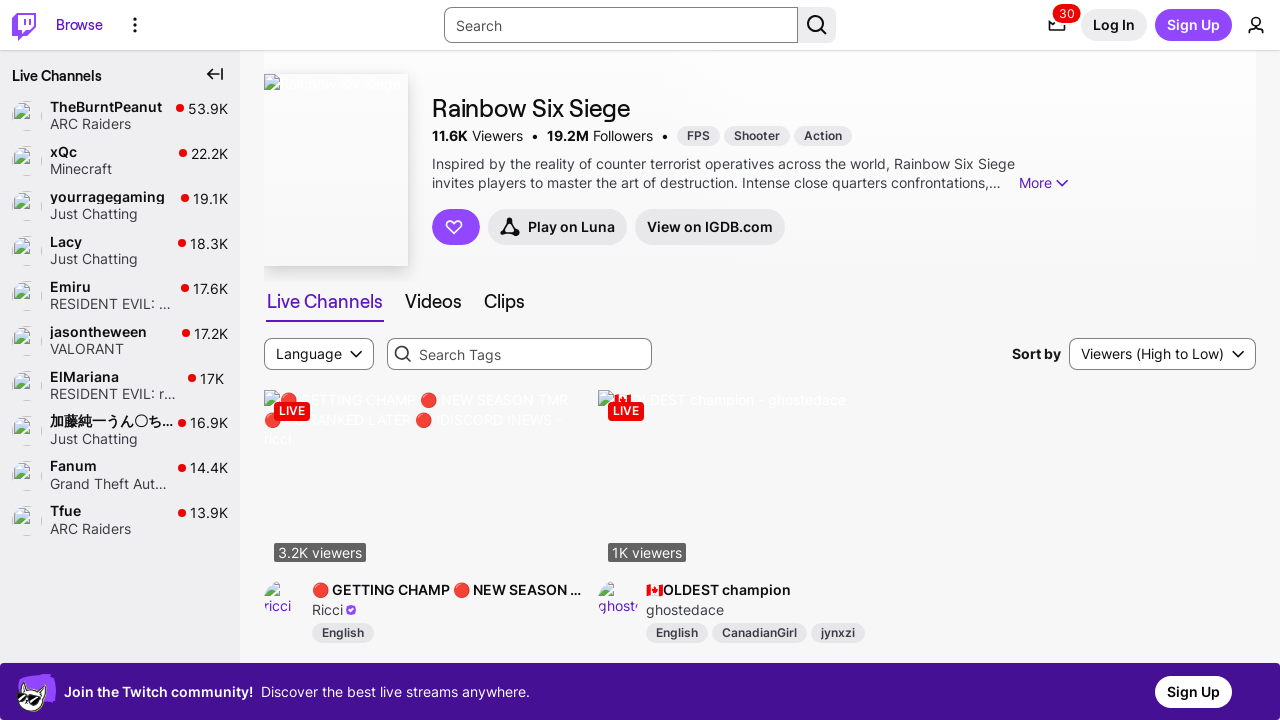

Scrolled down 1800 pixels to load more stream cards
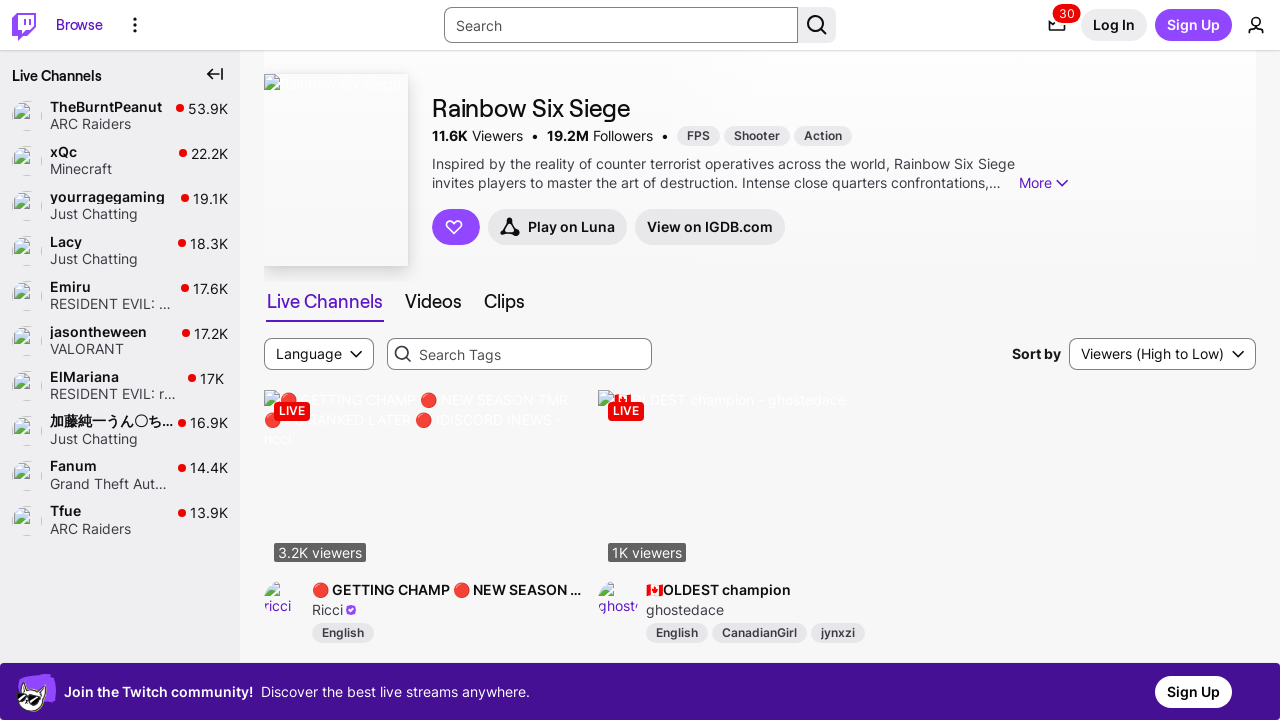

Waited 200ms for content to load after scroll
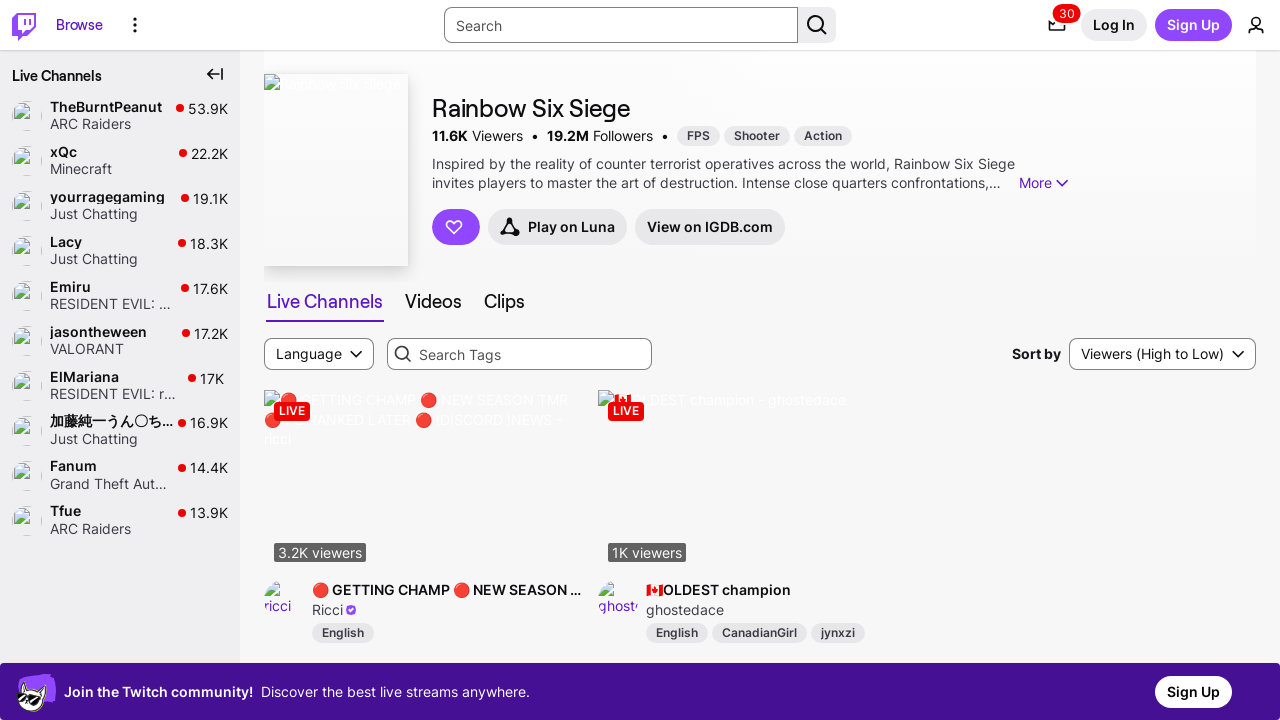

Scrolled down 1800 pixels to load more stream cards
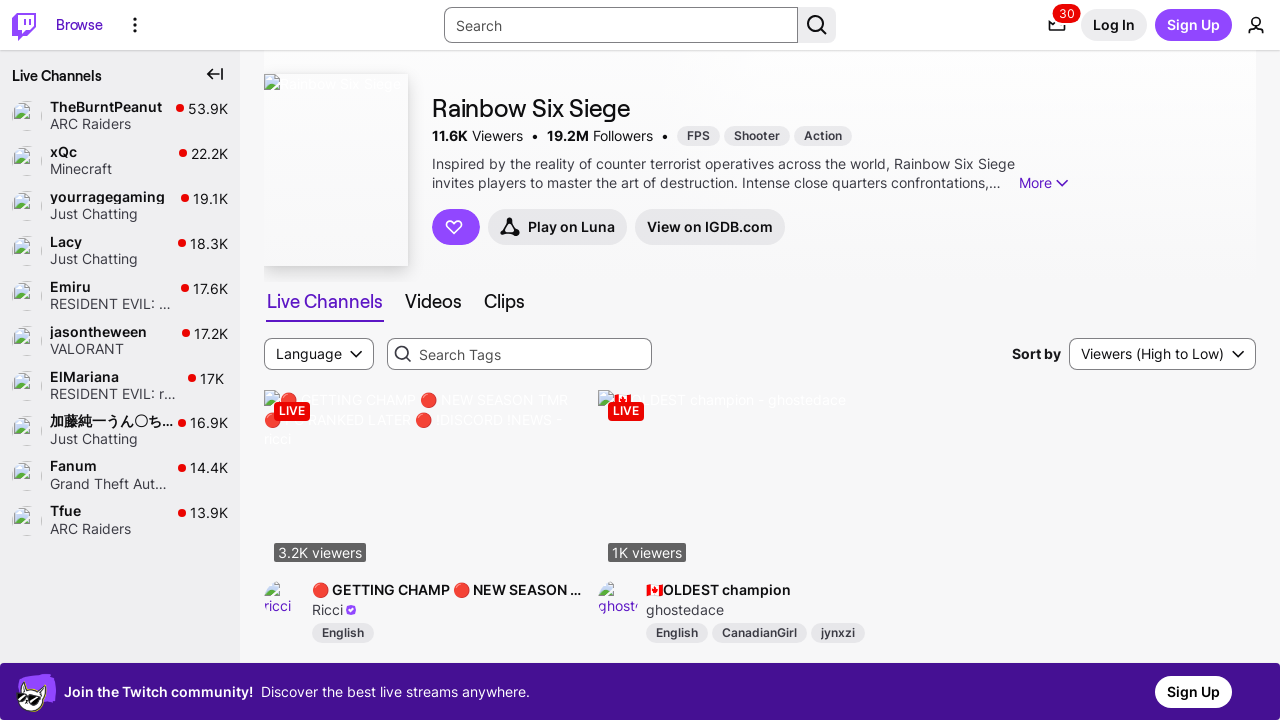

Waited 200ms for content to load after scroll
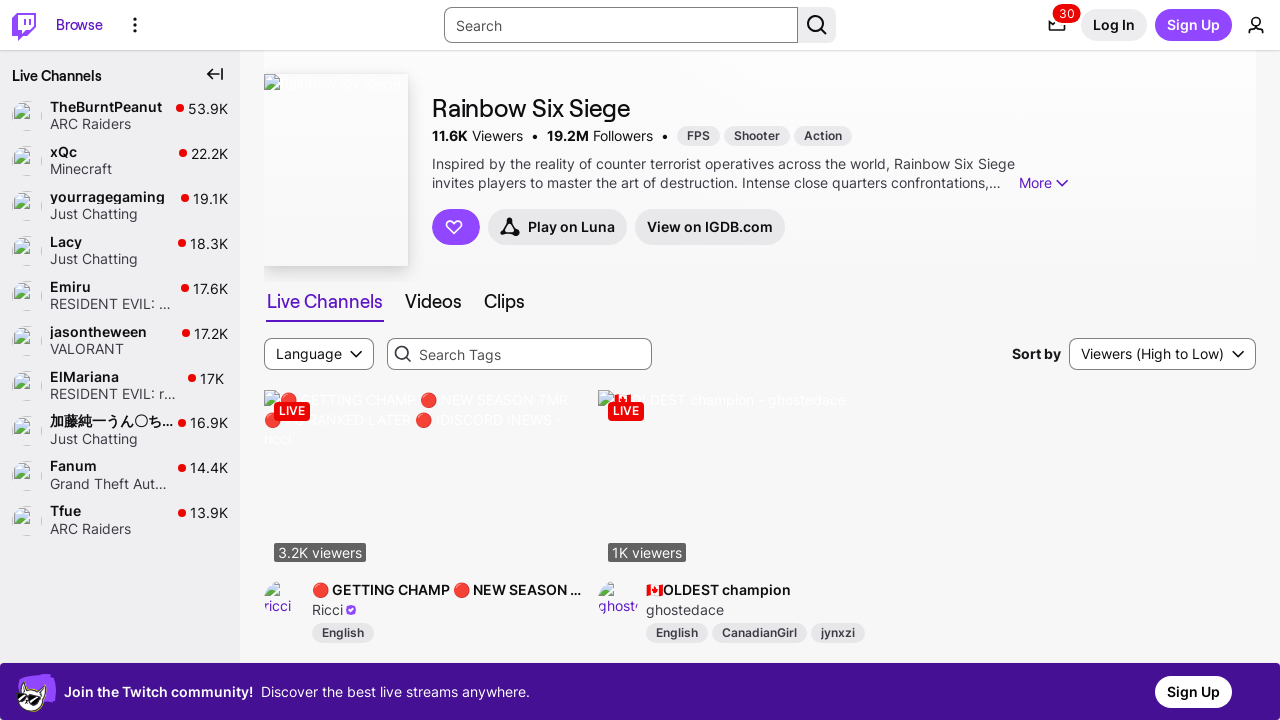

Scrolled down 1800 pixels to load more stream cards
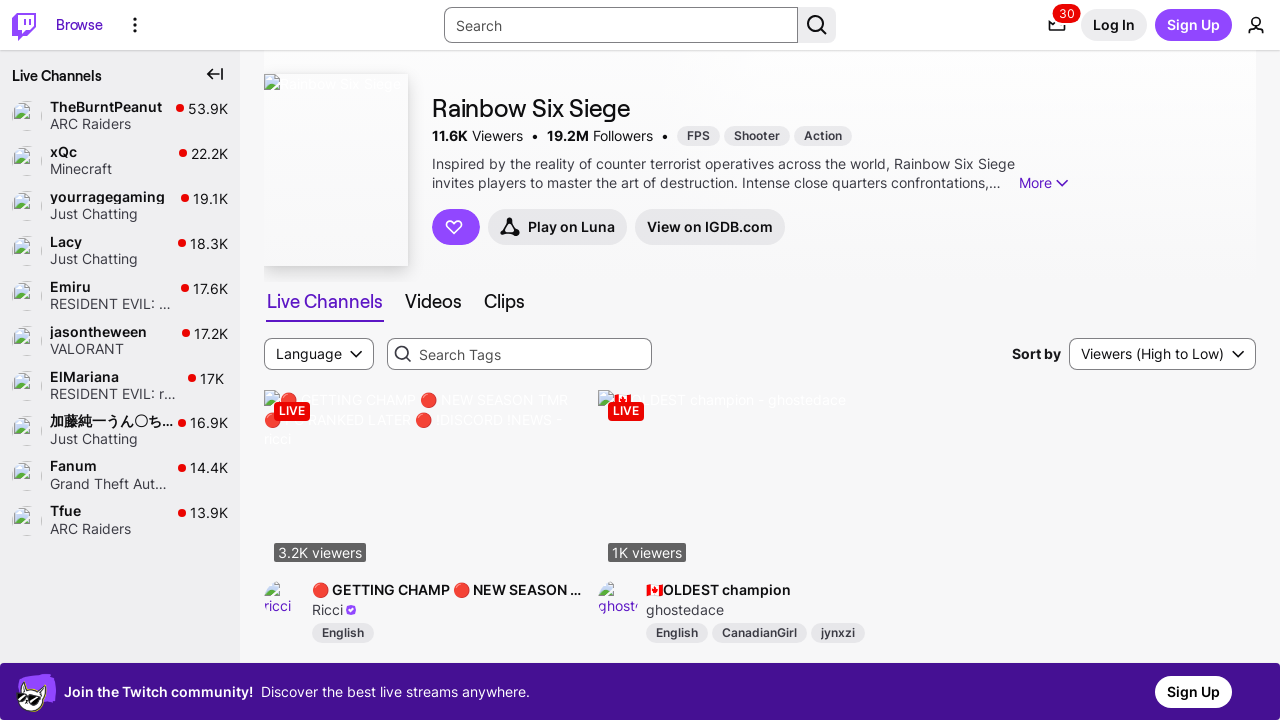

Waited 200ms for content to load after scroll
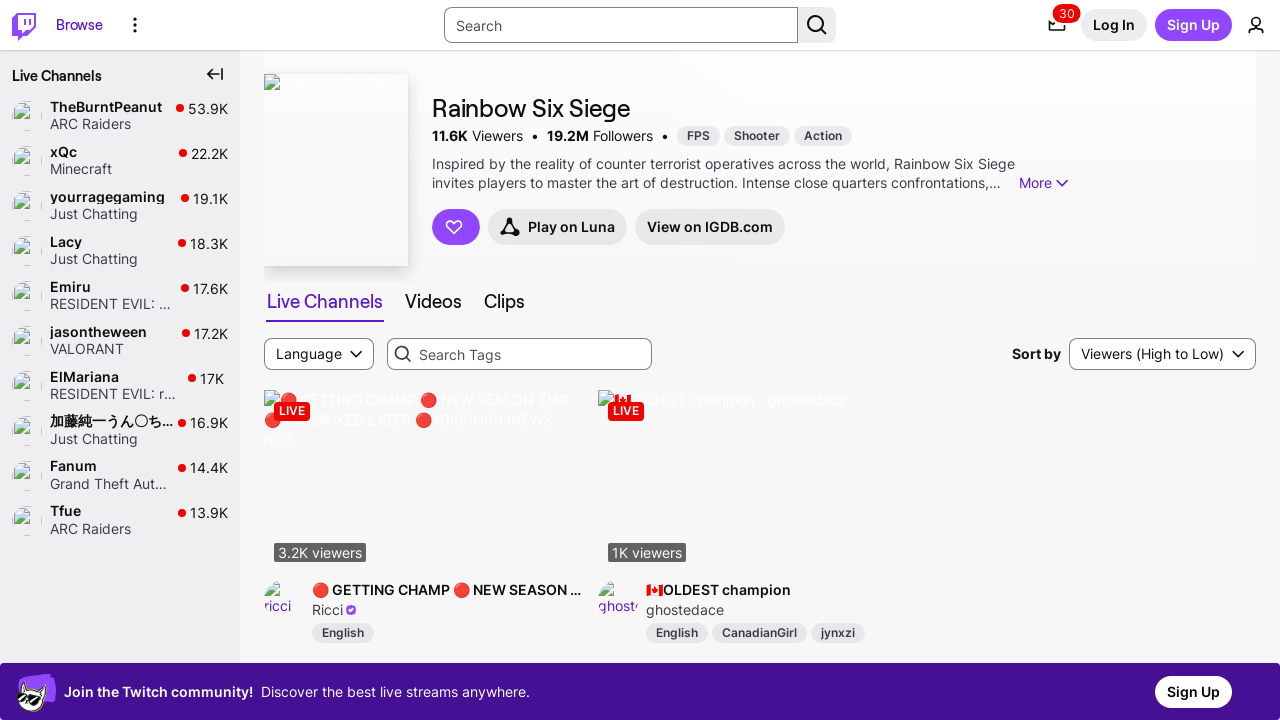

Scrolled down 1800 pixels to load more stream cards
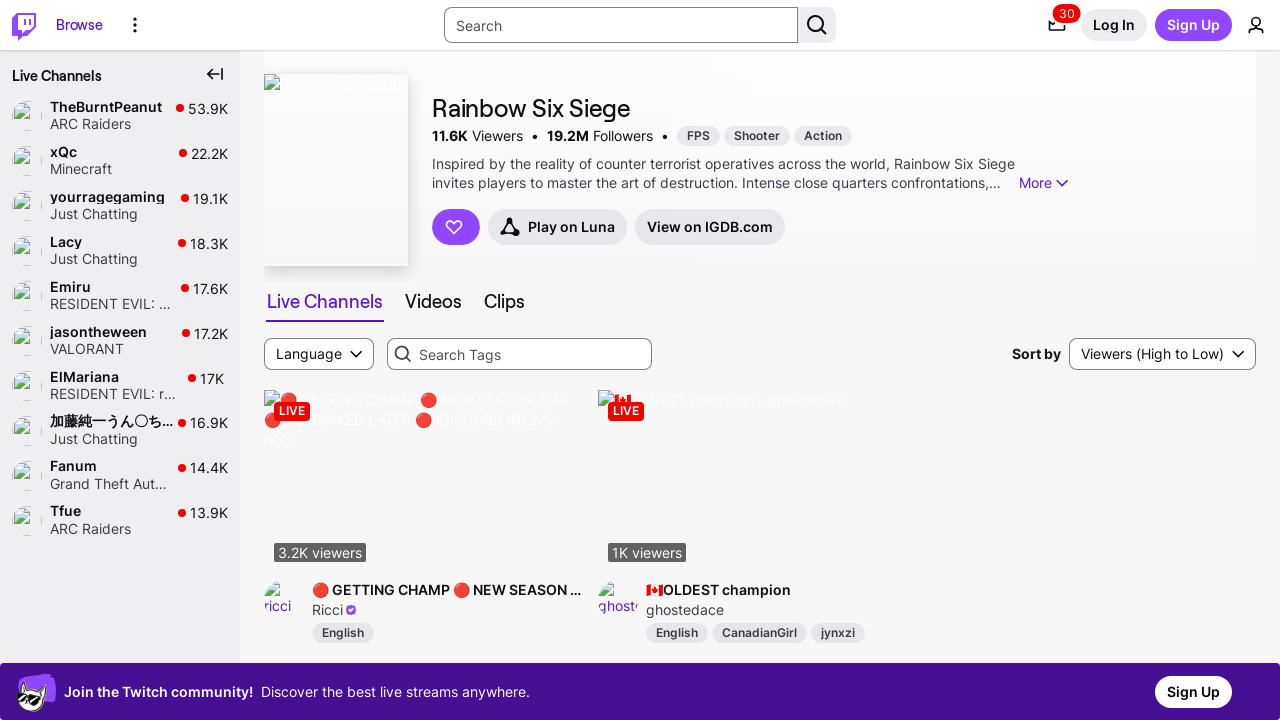

Waited 200ms for content to load after scroll
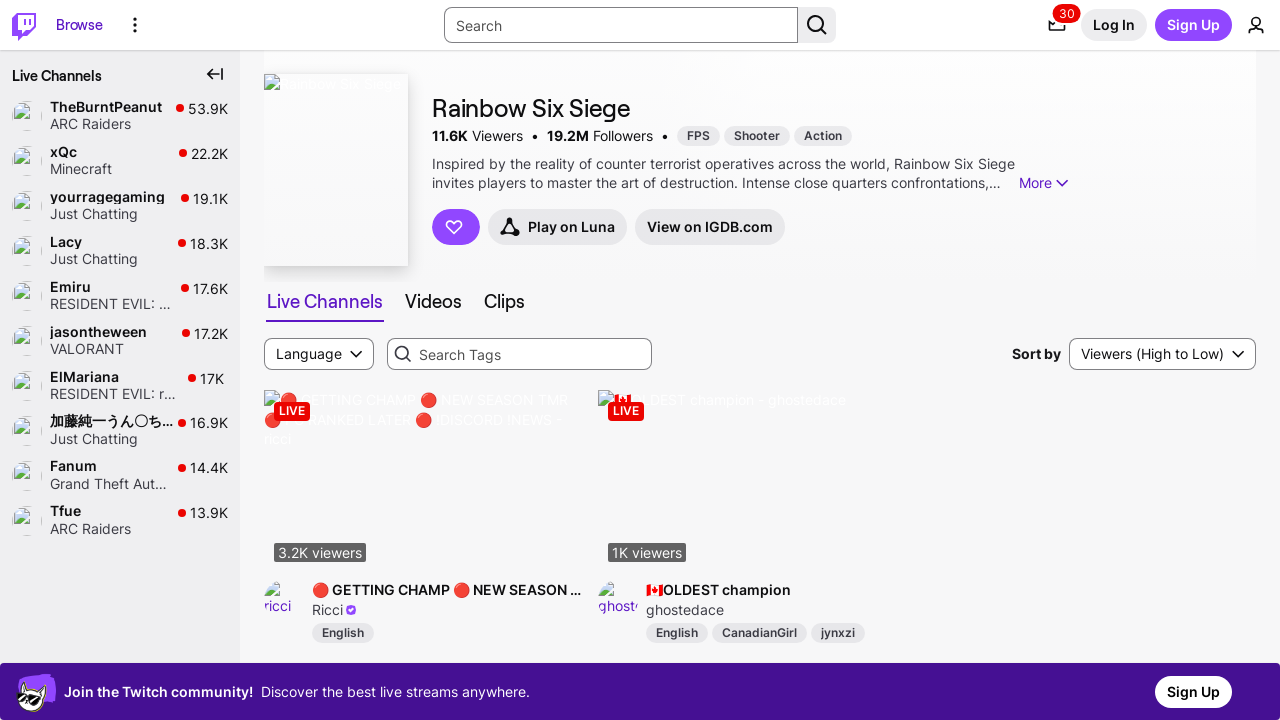

Scrolled down 1800 pixels to load more stream cards
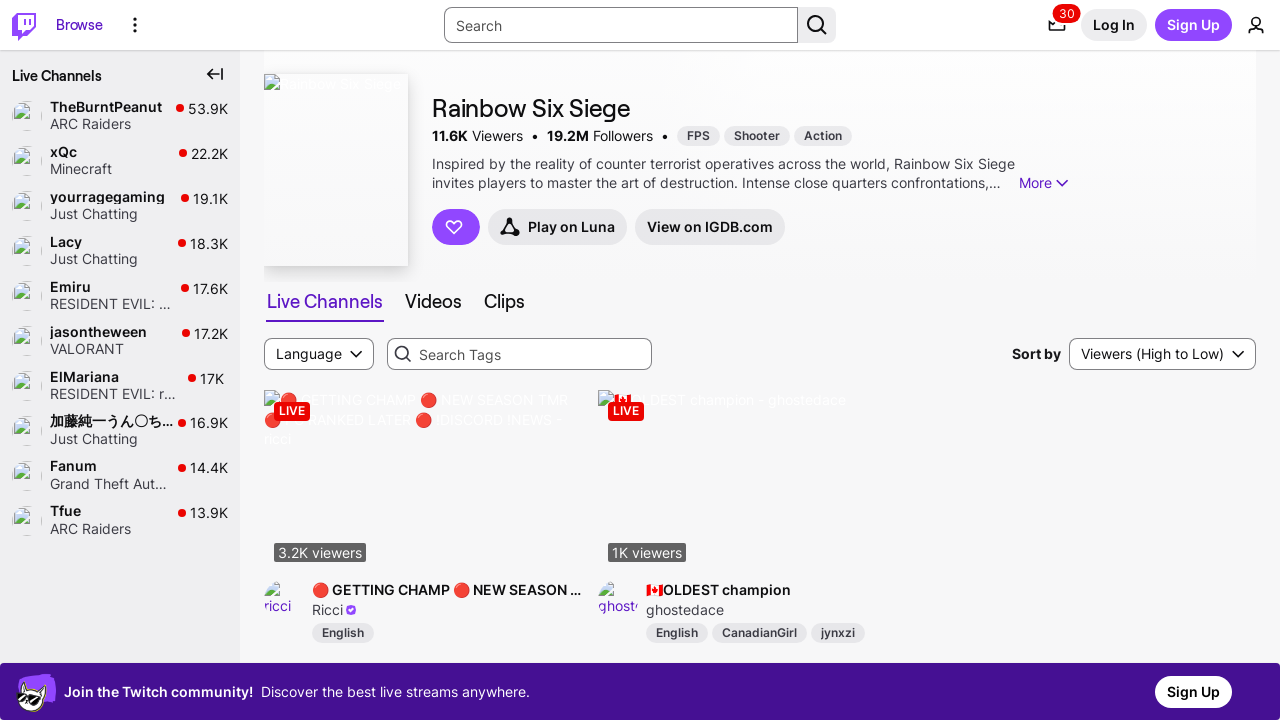

Waited 200ms for content to load after scroll
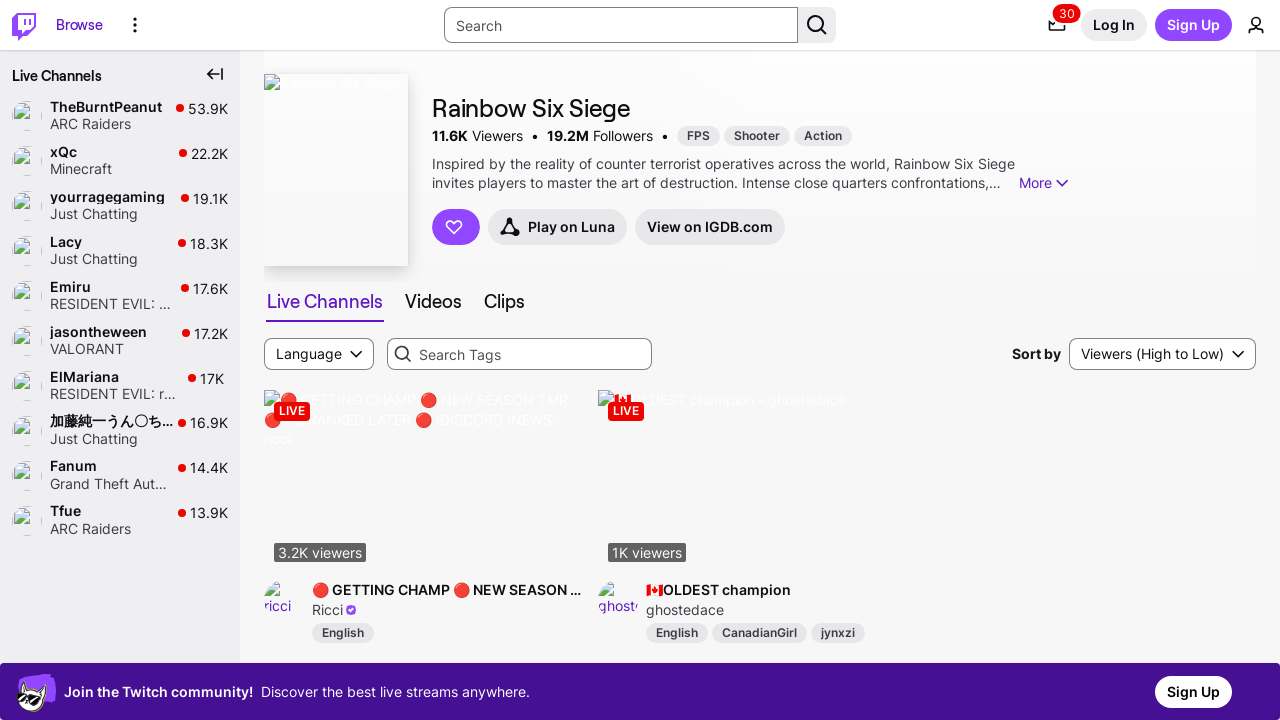

Scrolled down 1800 pixels to load more stream cards
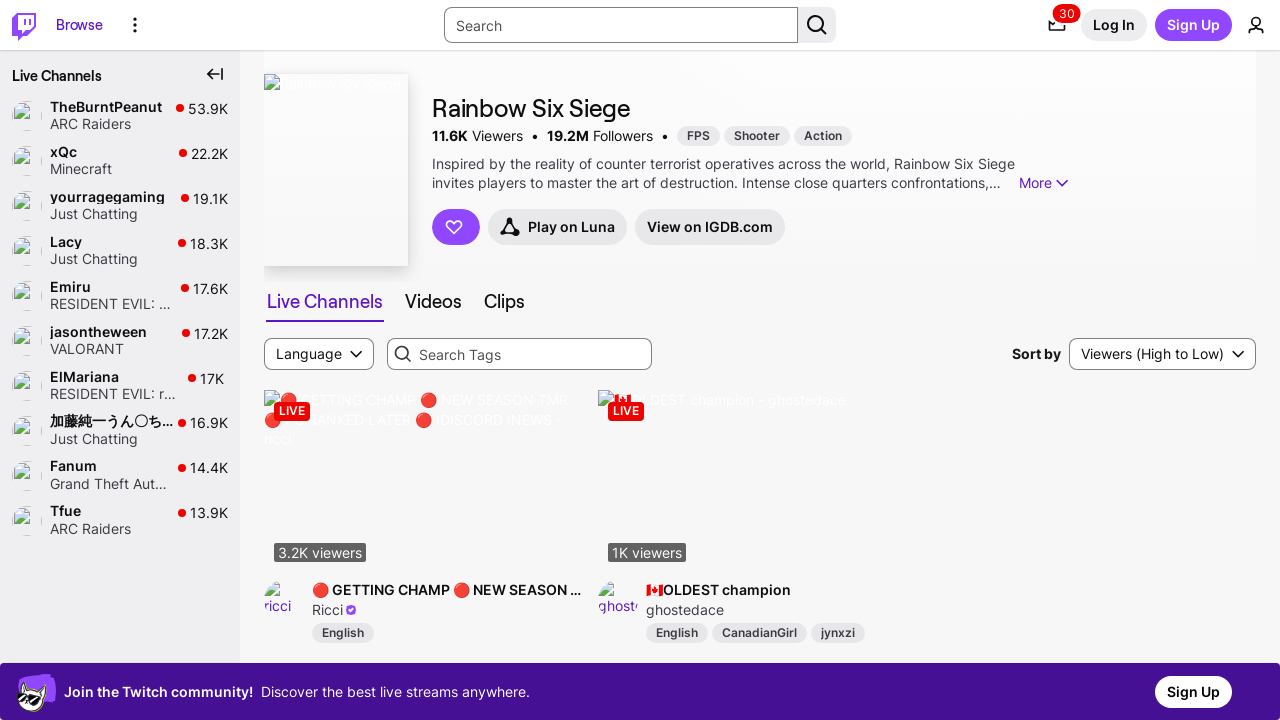

Waited 200ms for content to load after scroll
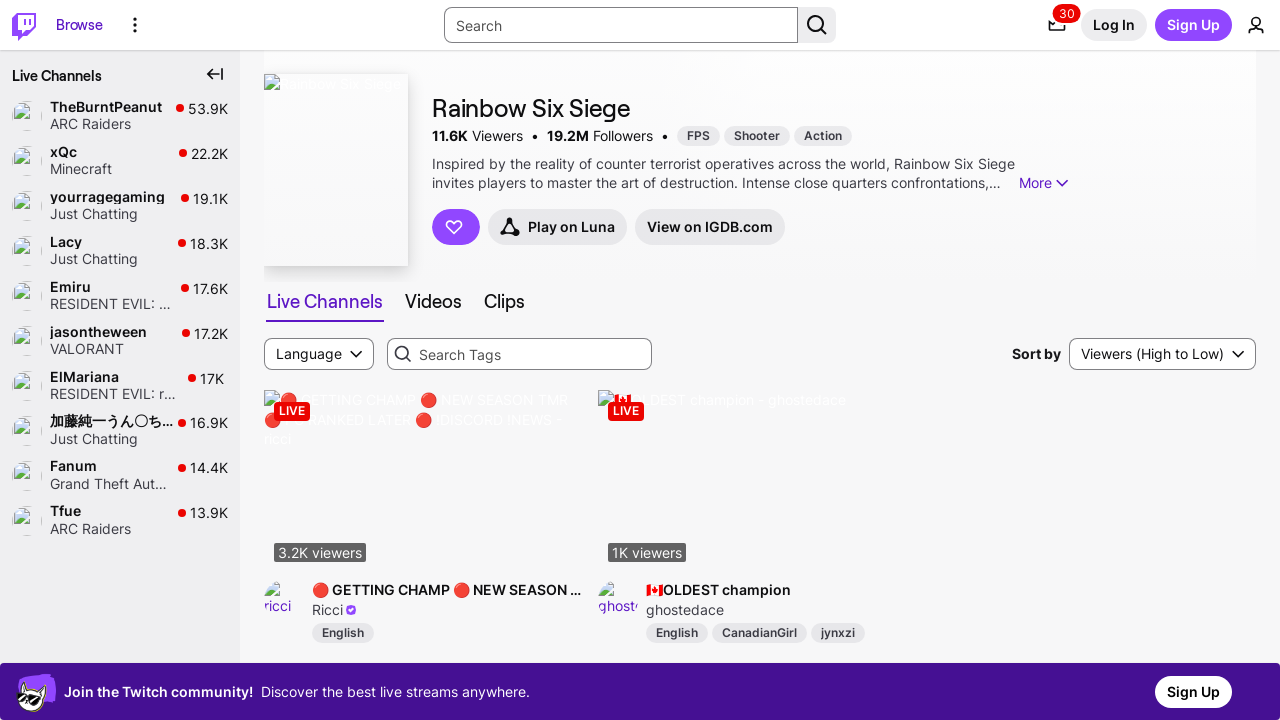

Scrolled down 1800 pixels to load more stream cards
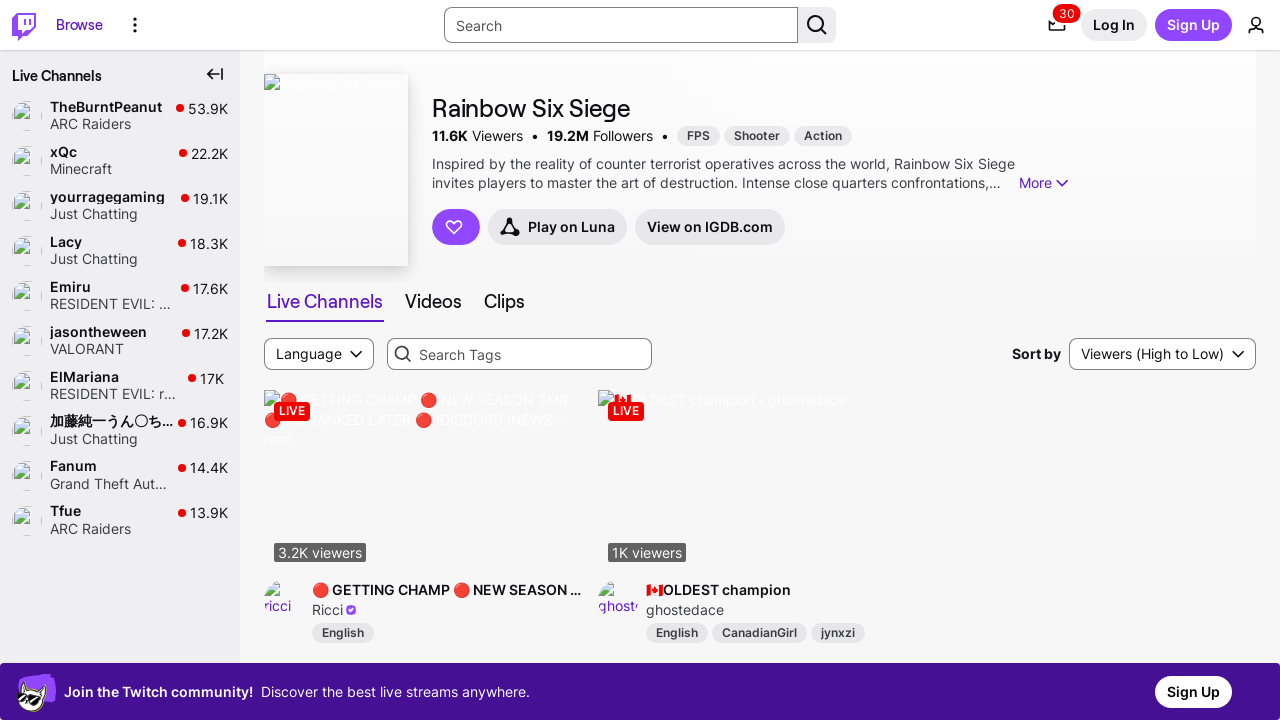

Waited 200ms for content to load after scroll
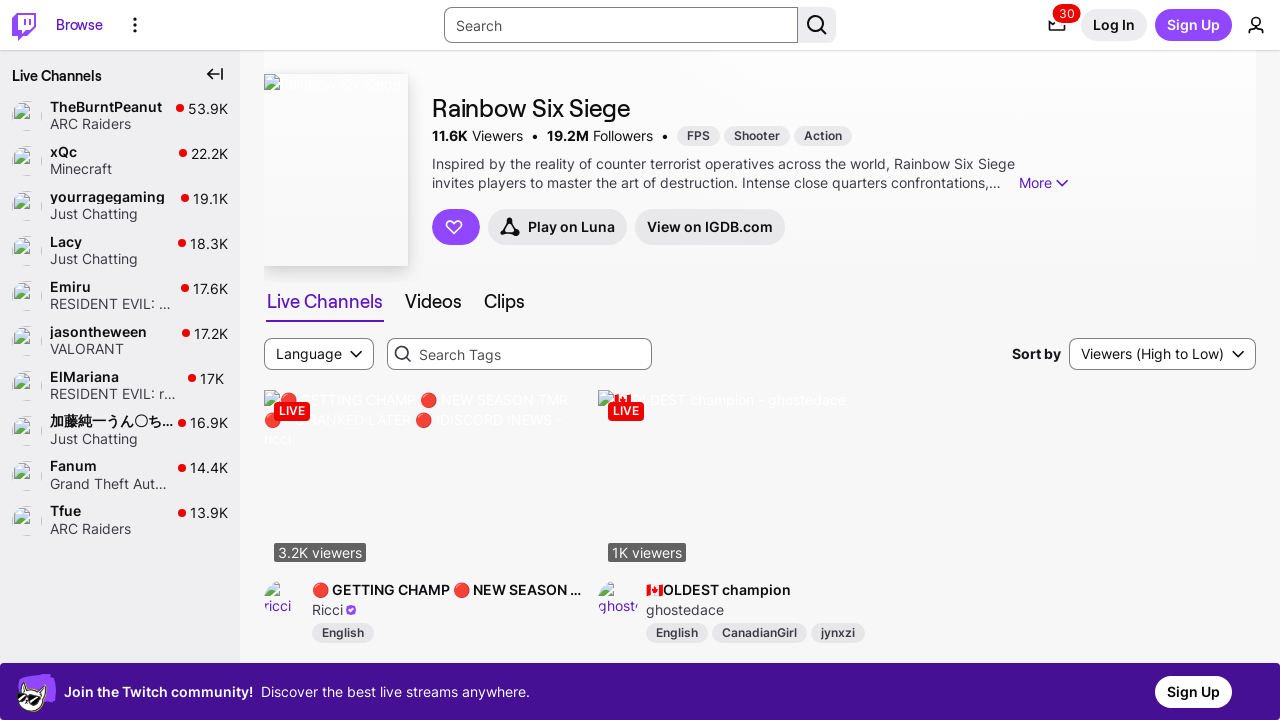

Verified stream card links are present on the page
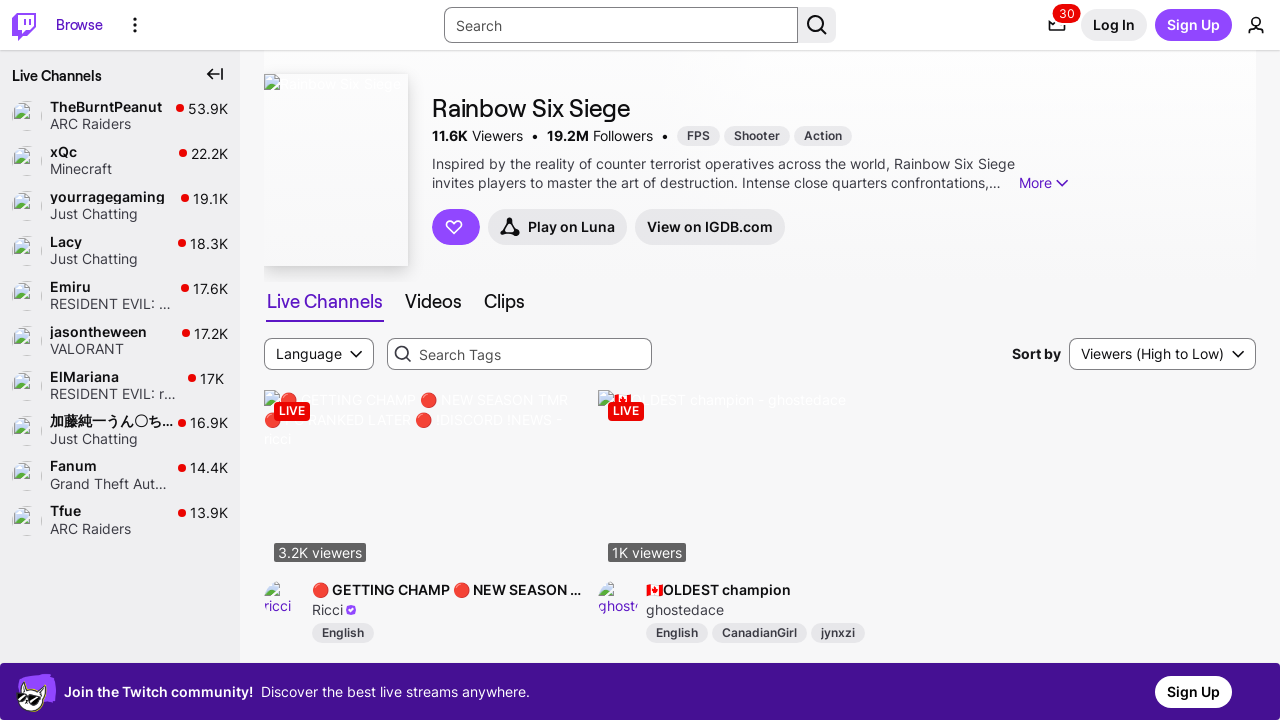

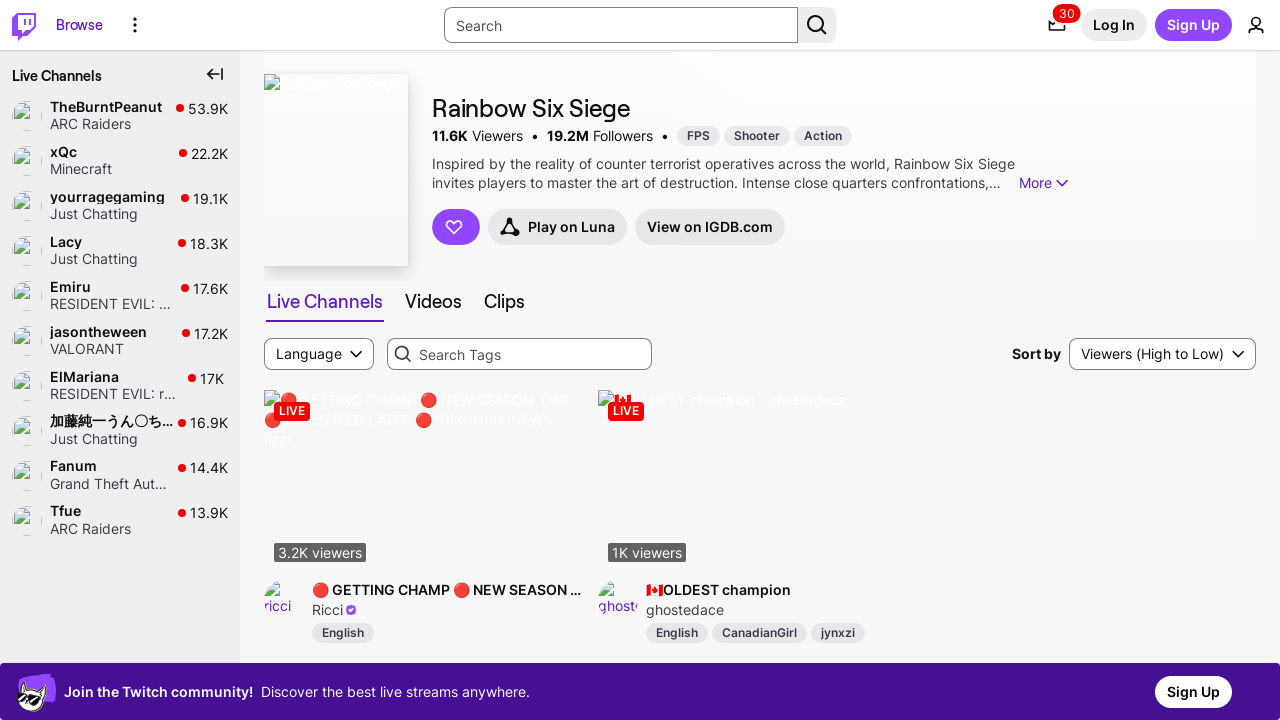